Tests that the "Clear completed" button displays the correct text when items are completed.

Starting URL: https://demo.playwright.dev/todomvc

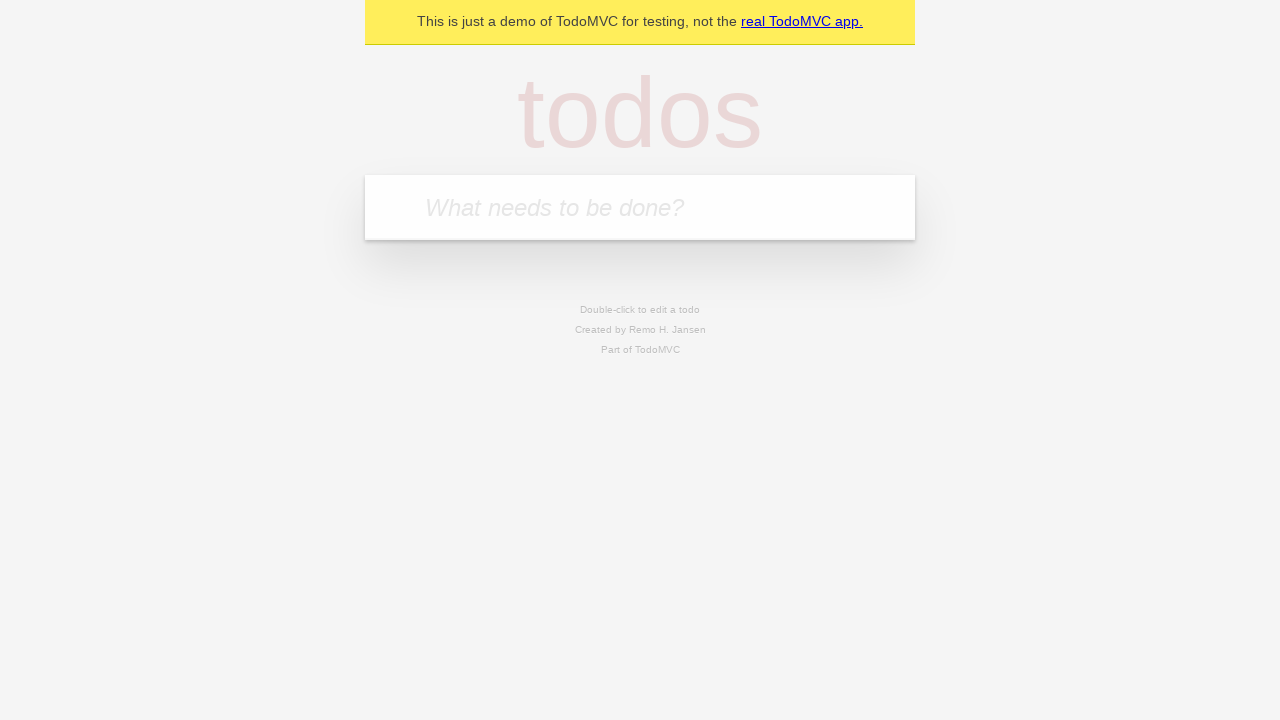

Located the 'What needs to be done?' input field
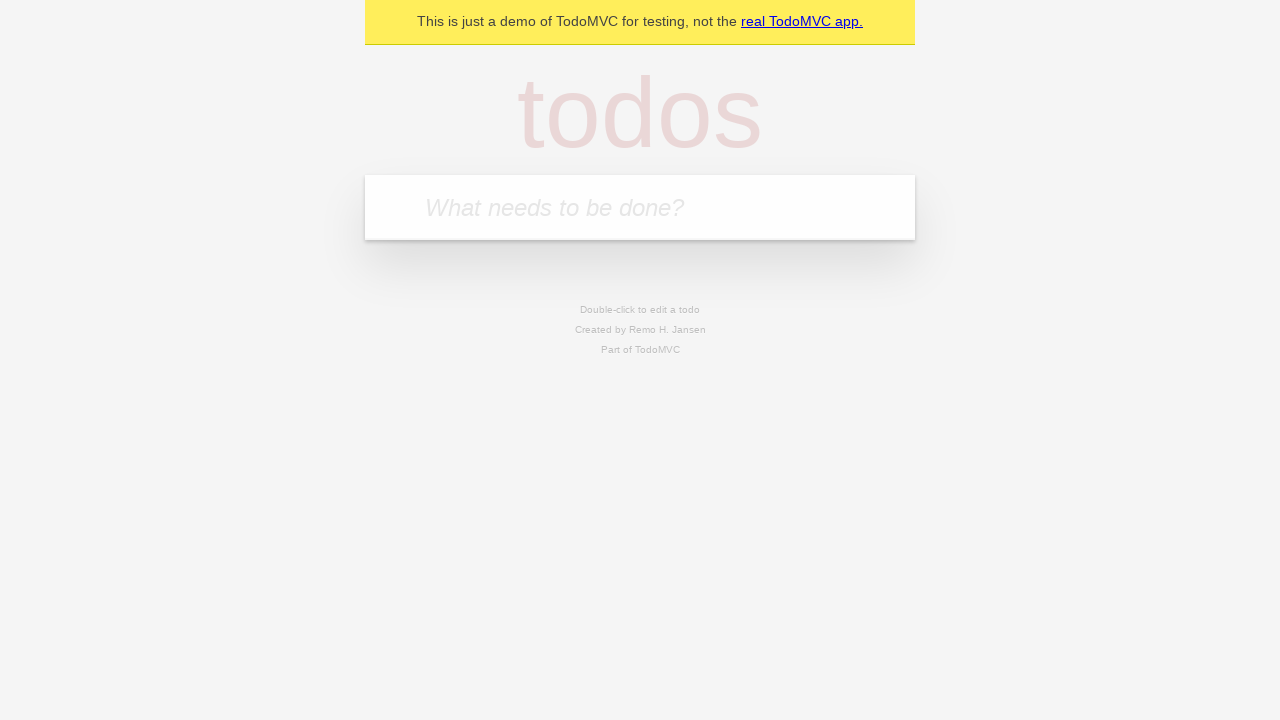

Filled todo input with 'buy some cheese' on internal:attr=[placeholder="What needs to be done?"i]
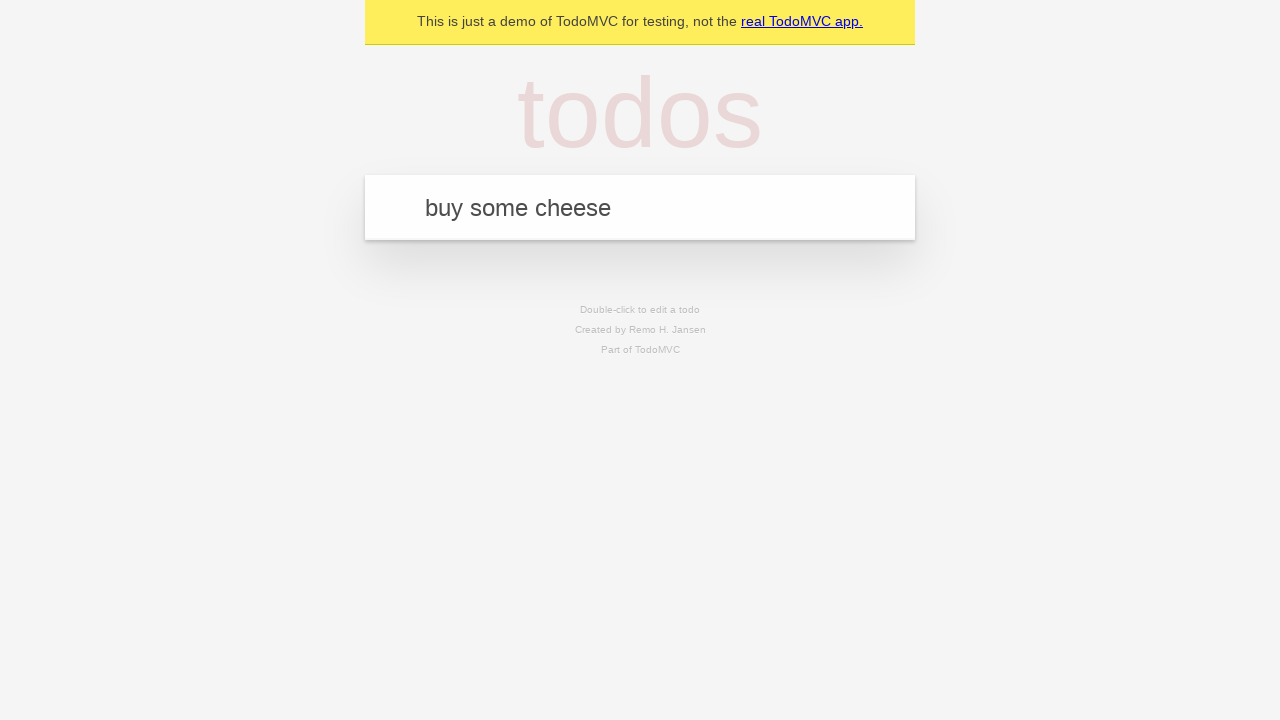

Pressed Enter to create todo 'buy some cheese' on internal:attr=[placeholder="What needs to be done?"i]
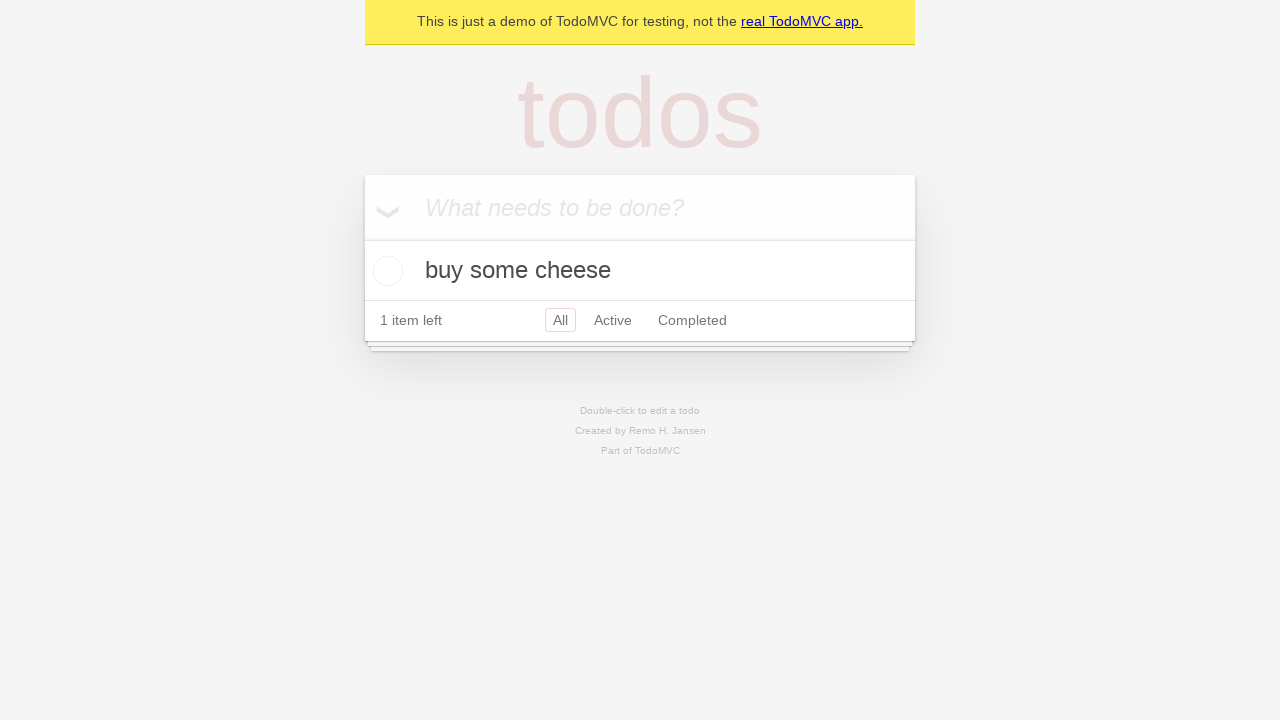

Filled todo input with 'feed the cat' on internal:attr=[placeholder="What needs to be done?"i]
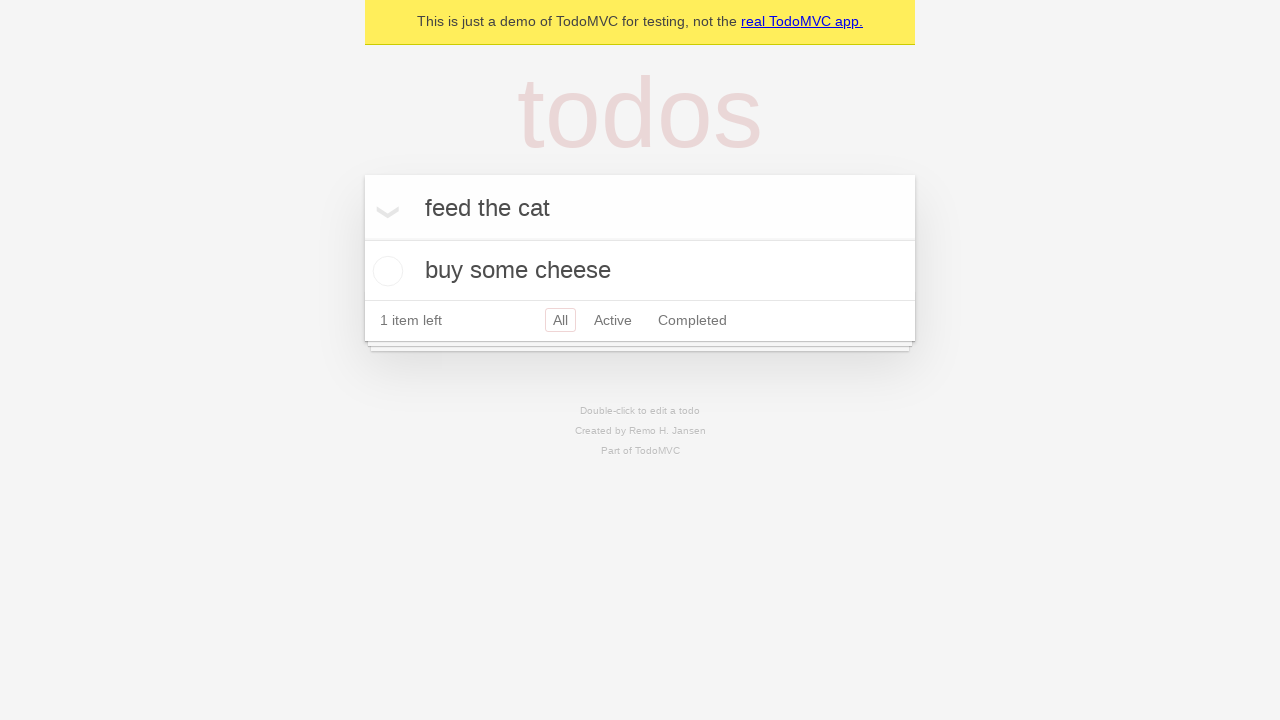

Pressed Enter to create todo 'feed the cat' on internal:attr=[placeholder="What needs to be done?"i]
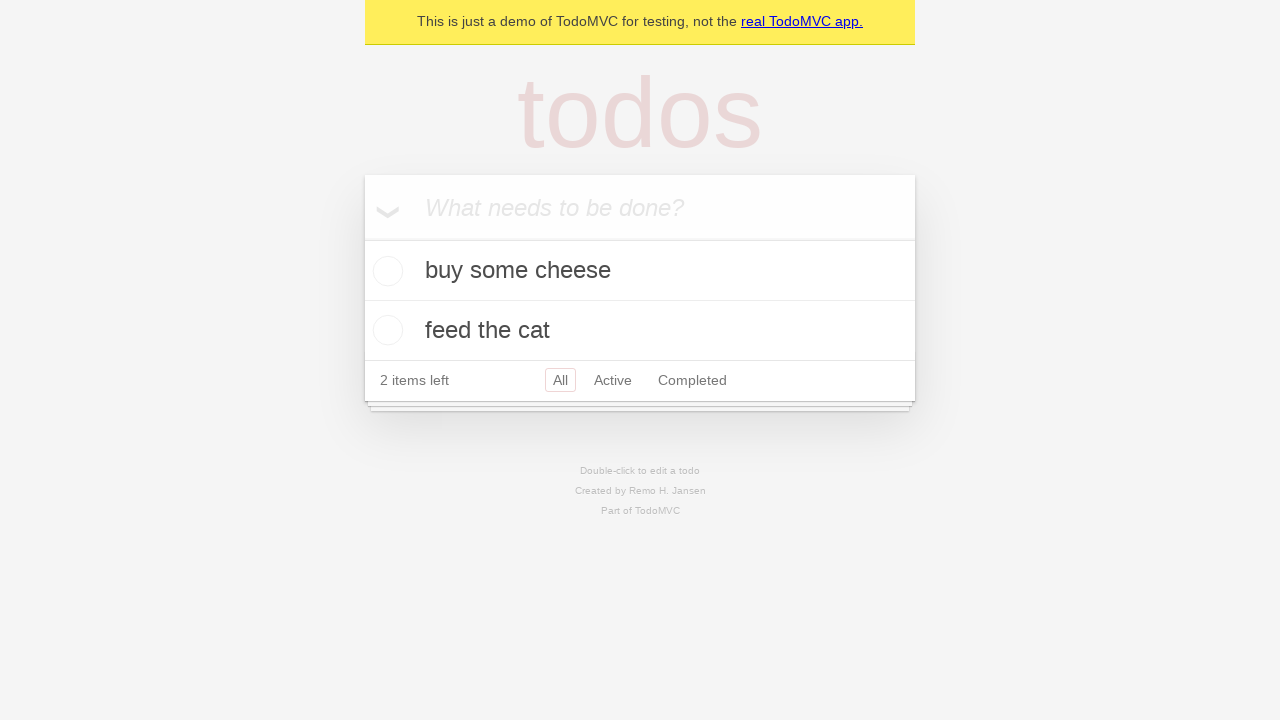

Filled todo input with 'book a doctors appointment' on internal:attr=[placeholder="What needs to be done?"i]
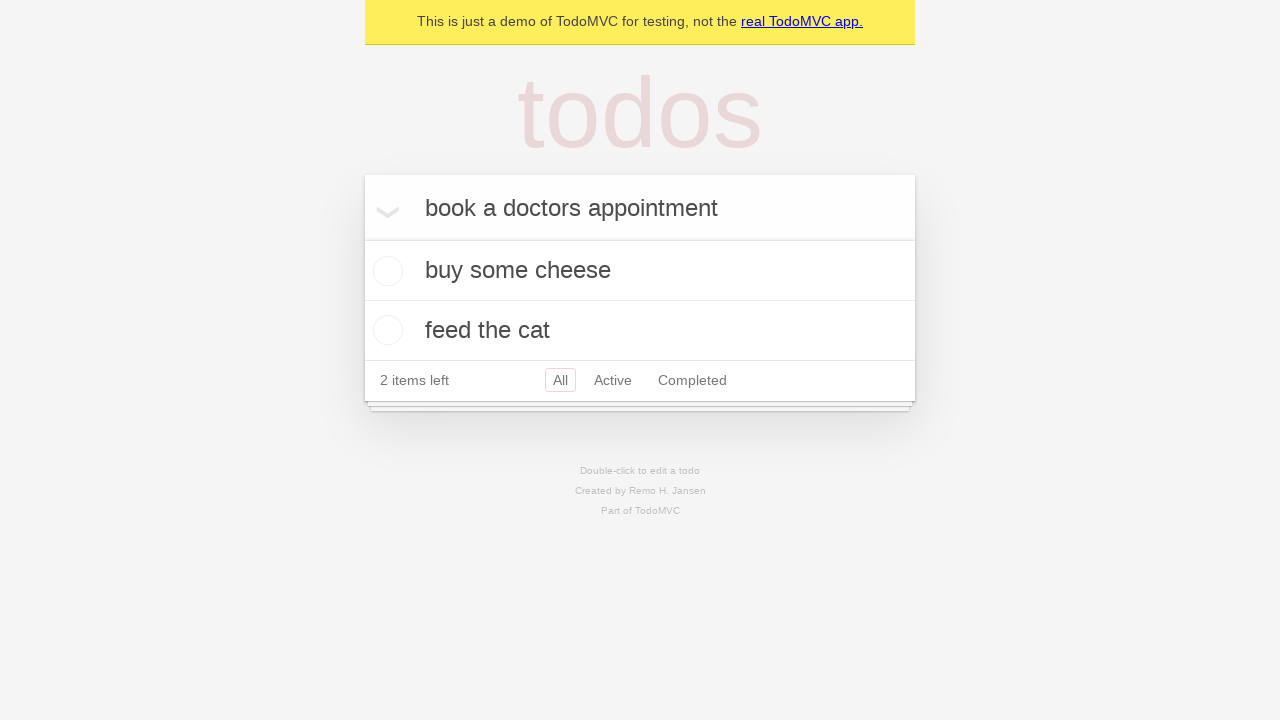

Pressed Enter to create todo 'book a doctors appointment' on internal:attr=[placeholder="What needs to be done?"i]
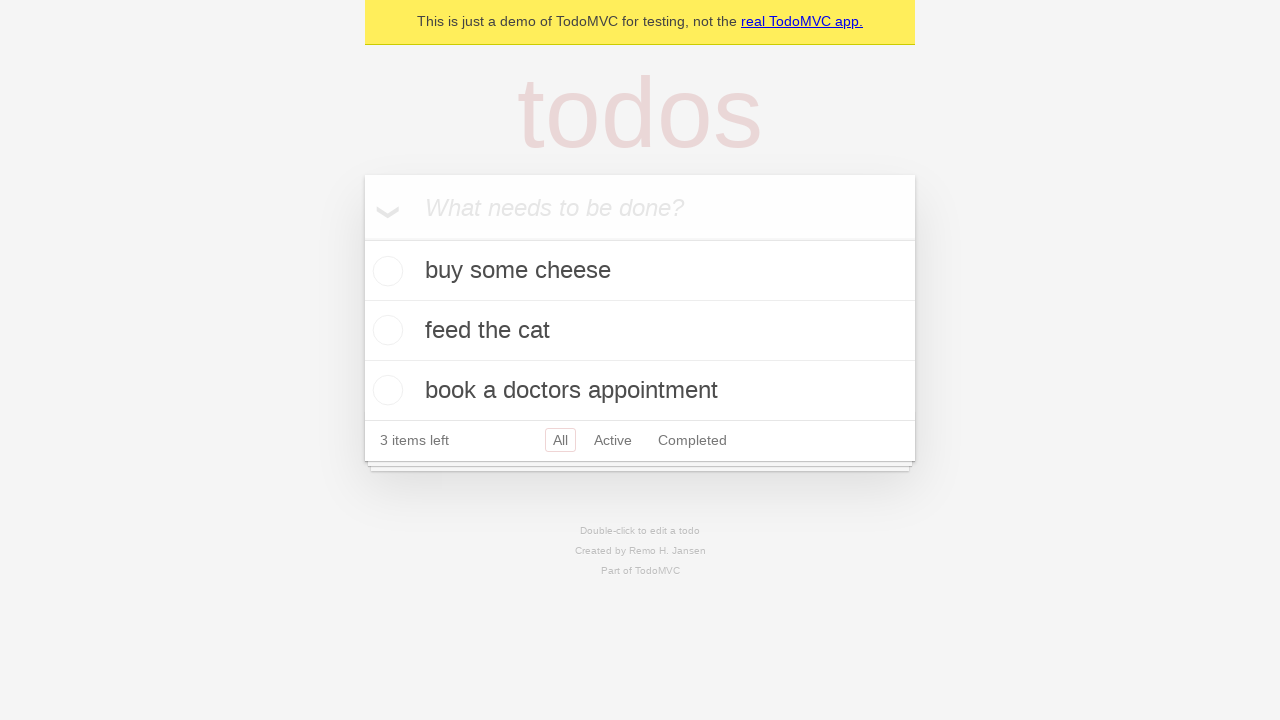

Checked the first todo item to mark it as completed at (385, 271) on .todo-list li .toggle >> nth=0
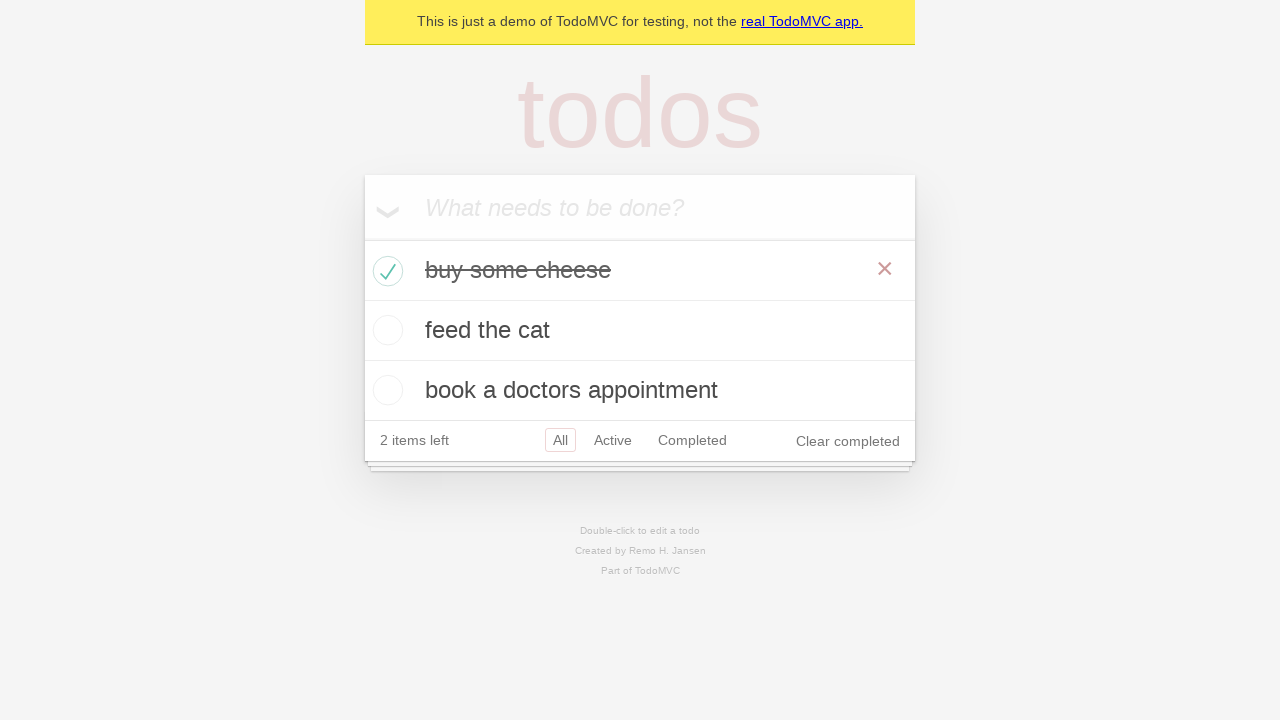

Verified 'Clear completed' button is displayed after completing a todo
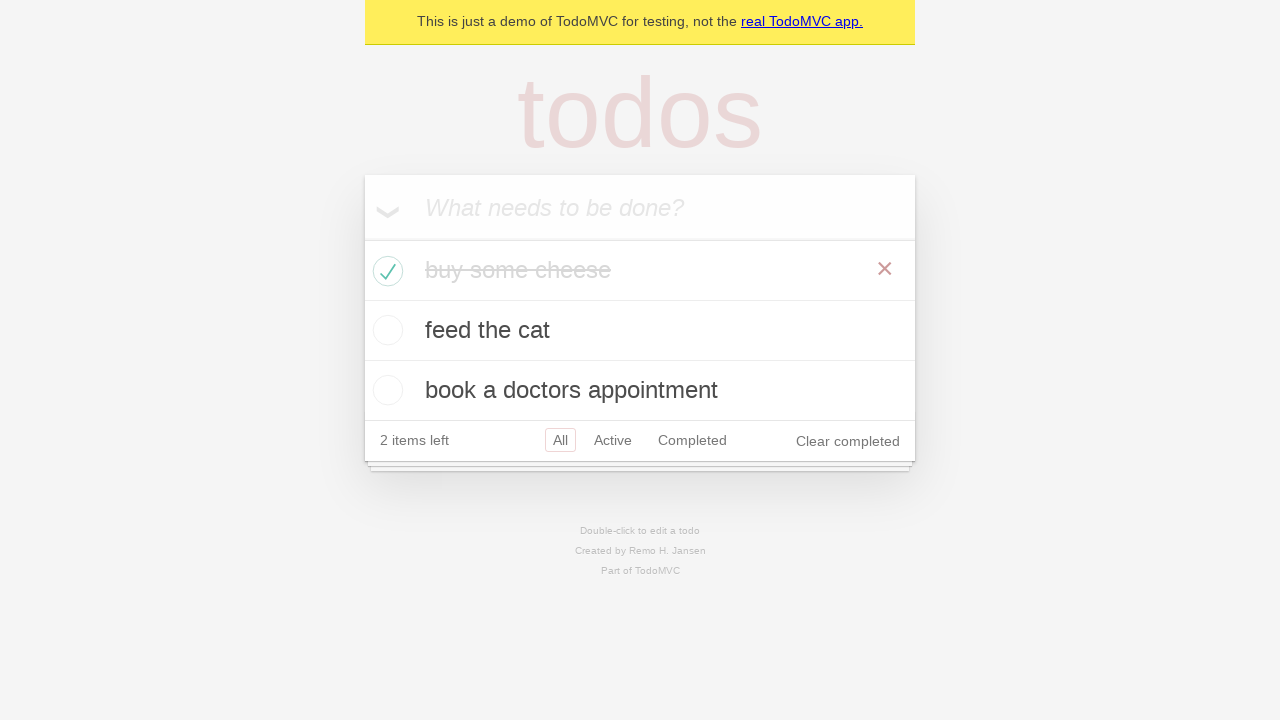

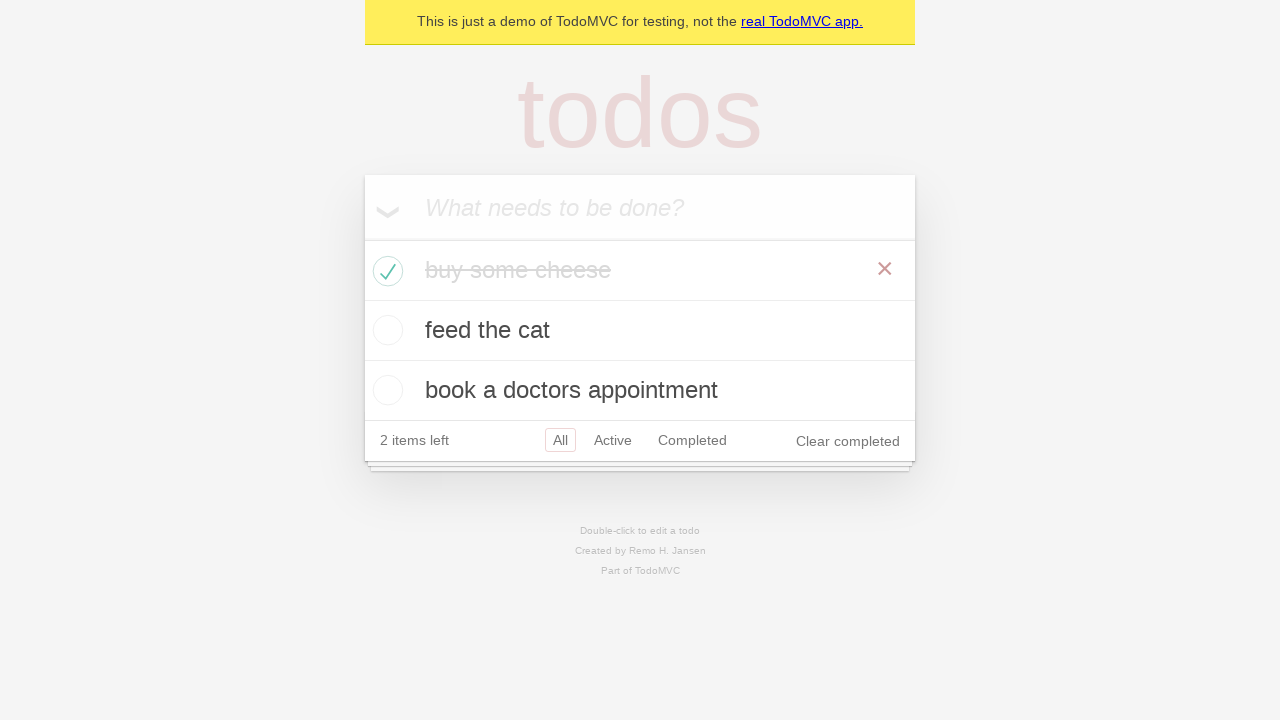